Tests a registration form by filling in all fields including personal information, contact details, skills, date of birth, and passwords, then submitting the form

Starting URL: https://demo.automationtesting.in/Register.html

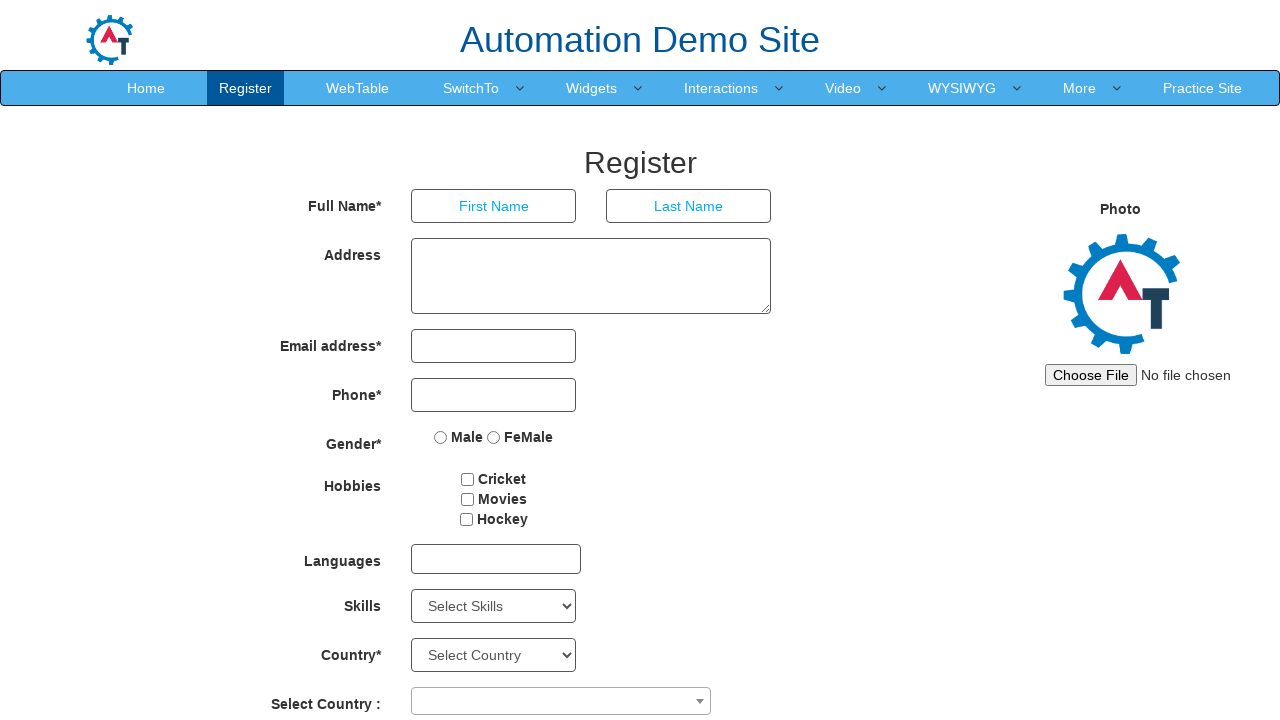

Filled first name field with 'John' on (//input[@type='text'])[1]
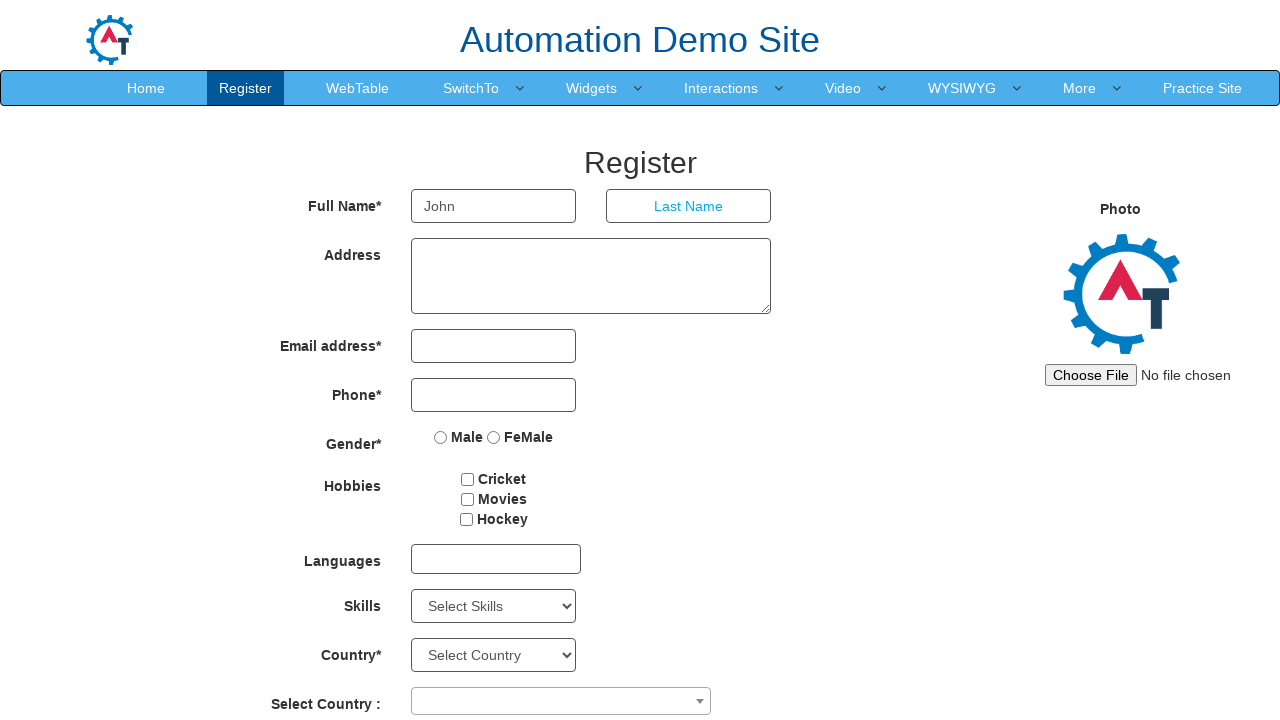

Filled last name field with 'Smith' on (//input[@type='text'])[2]
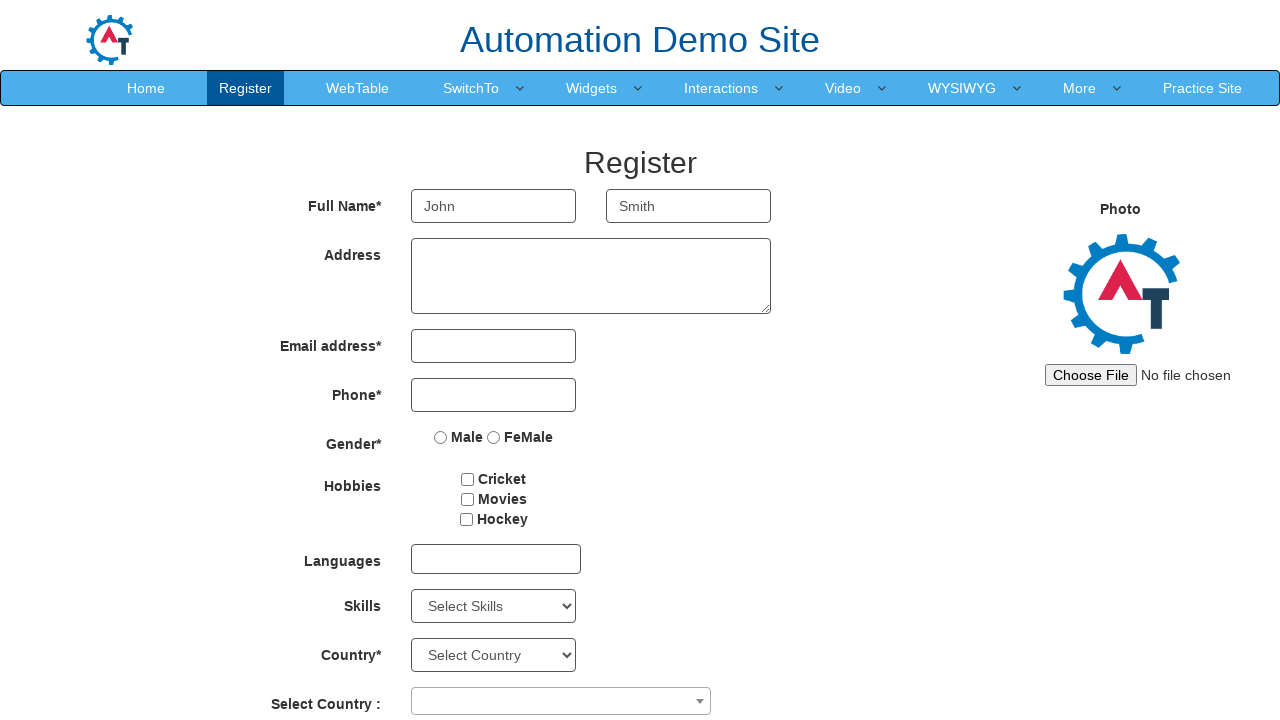

Filled address field with '123 Test Street, Test City' on //textarea[@ng-model='Adress']
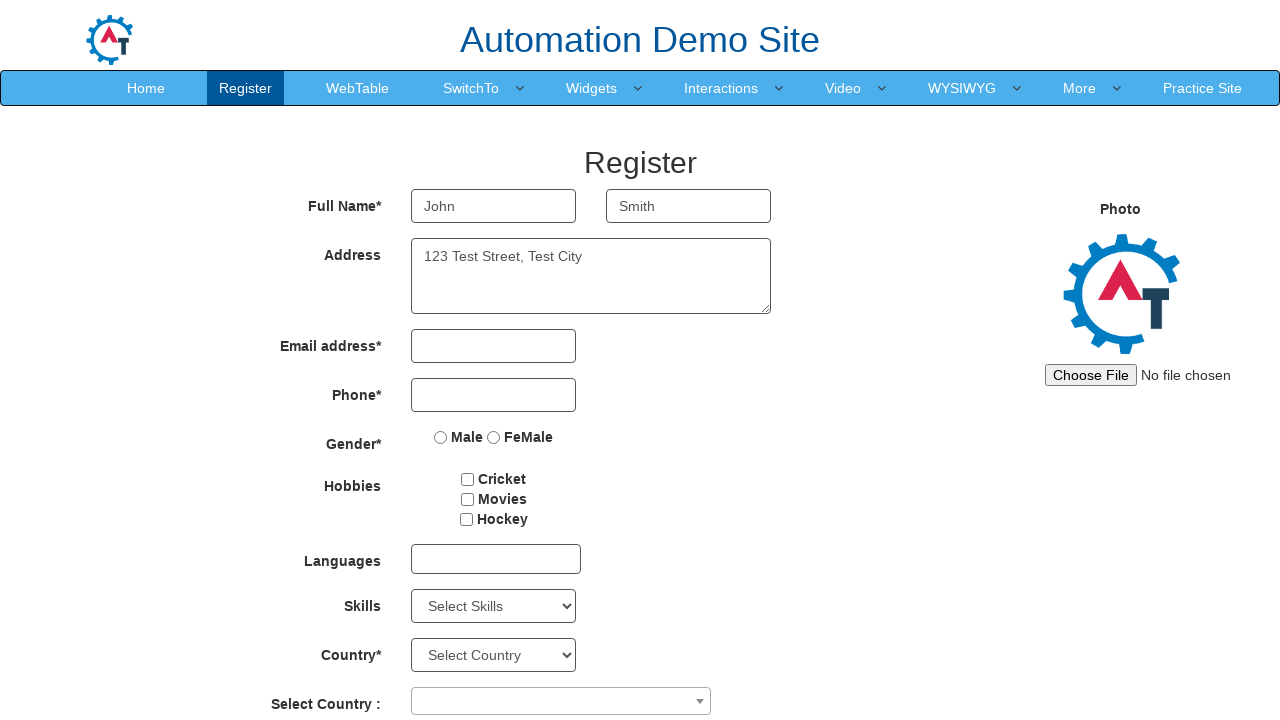

Filled email field with 'john.smith@example.com' on //input[@type='email']
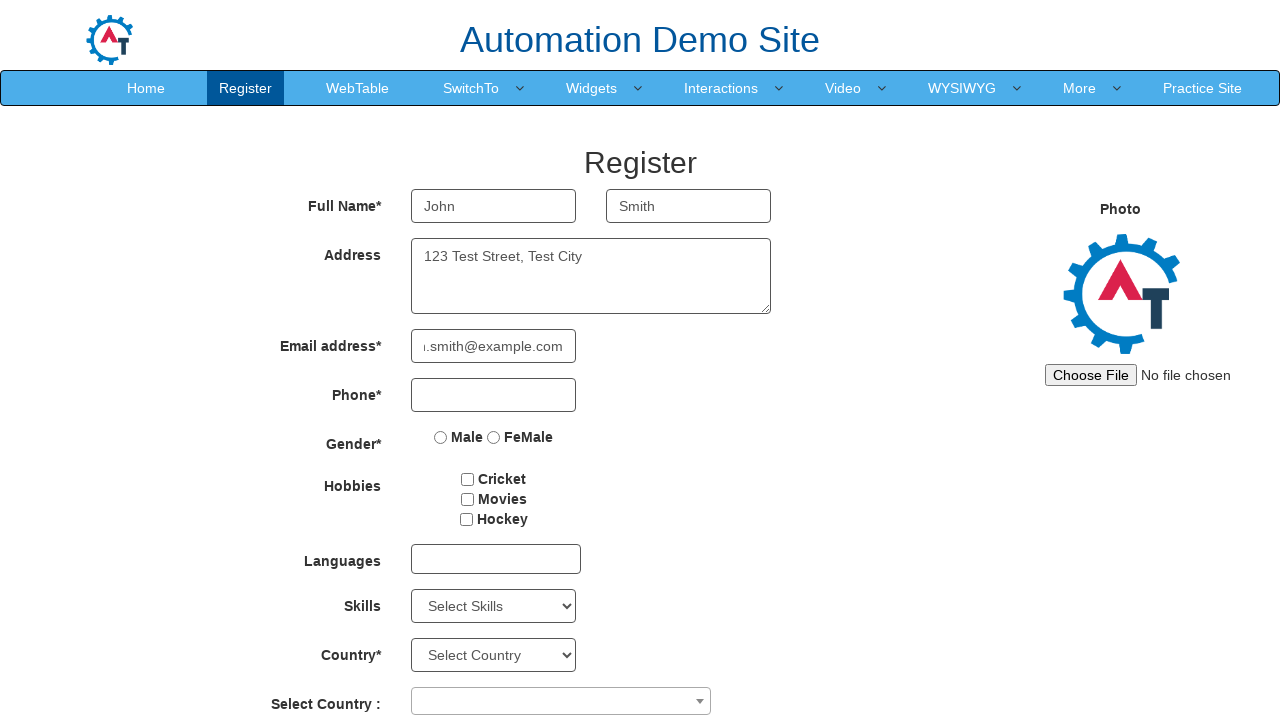

Filled phone number field with '5551234567' on //input[@type='tel']
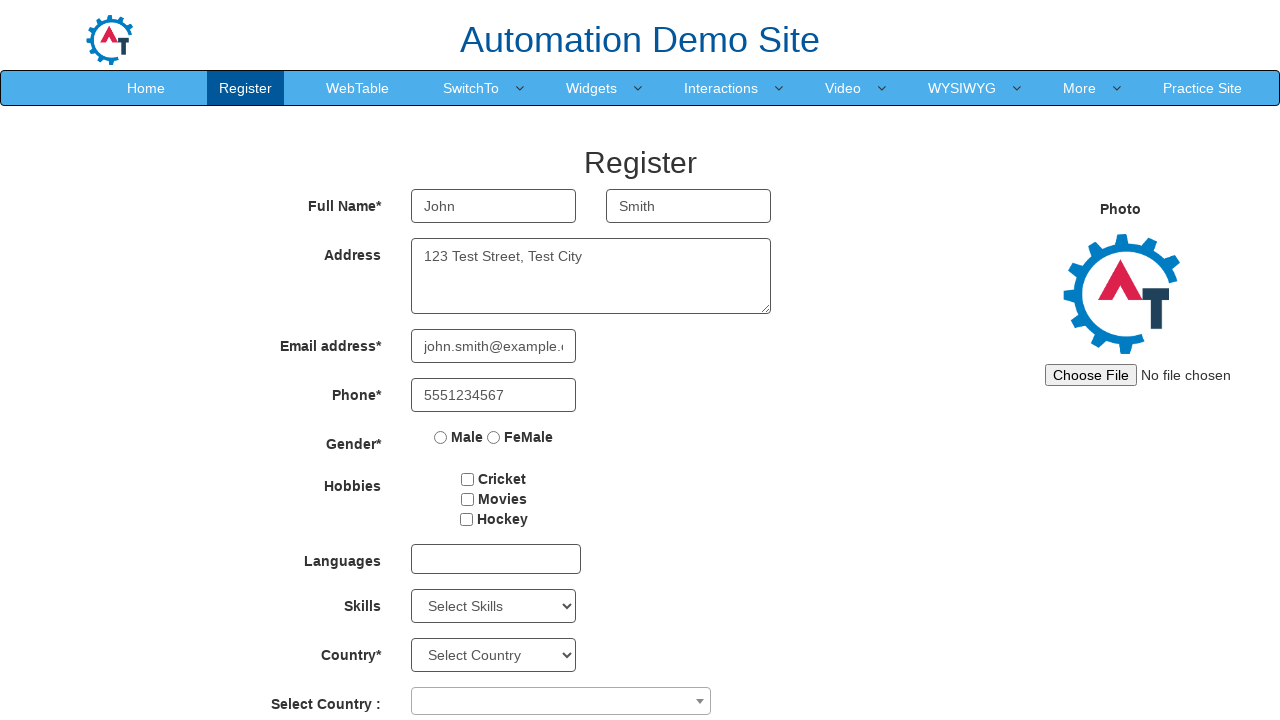

Selected gender radio button at (441, 437) on (//input[@type='radio'])[1]
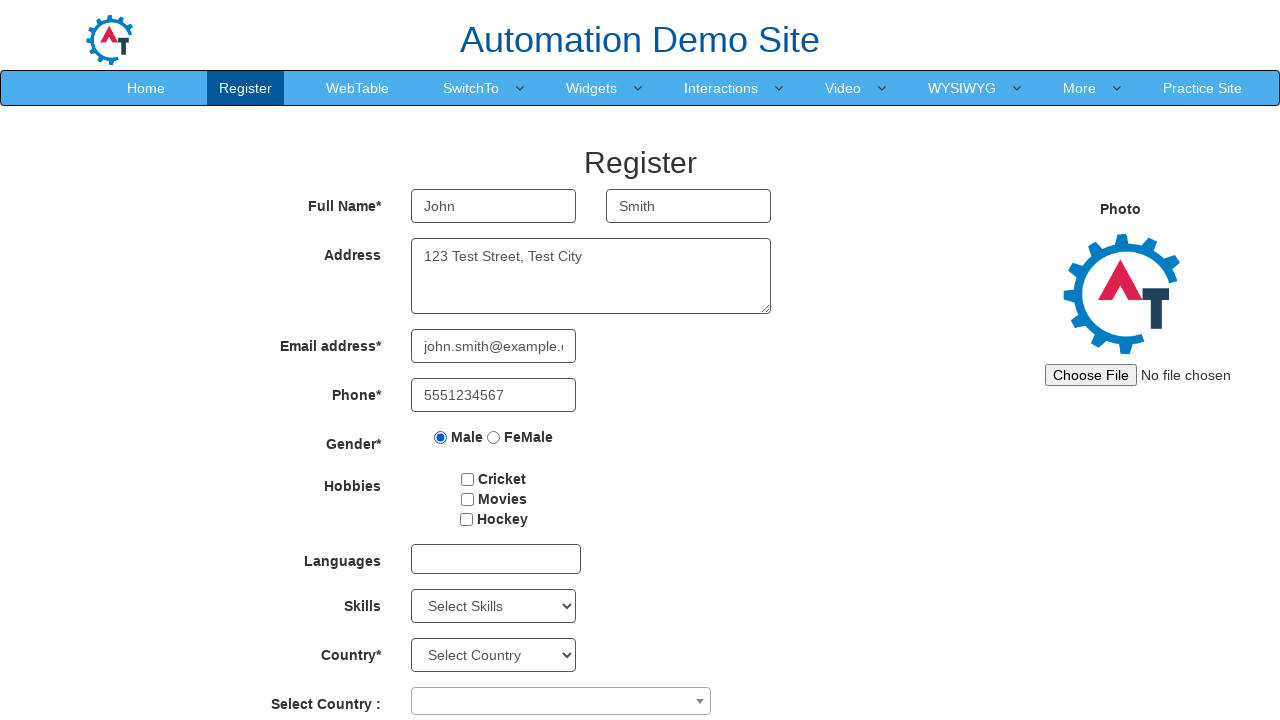

Selected hobby checkbox at (468, 479) on #checkbox1
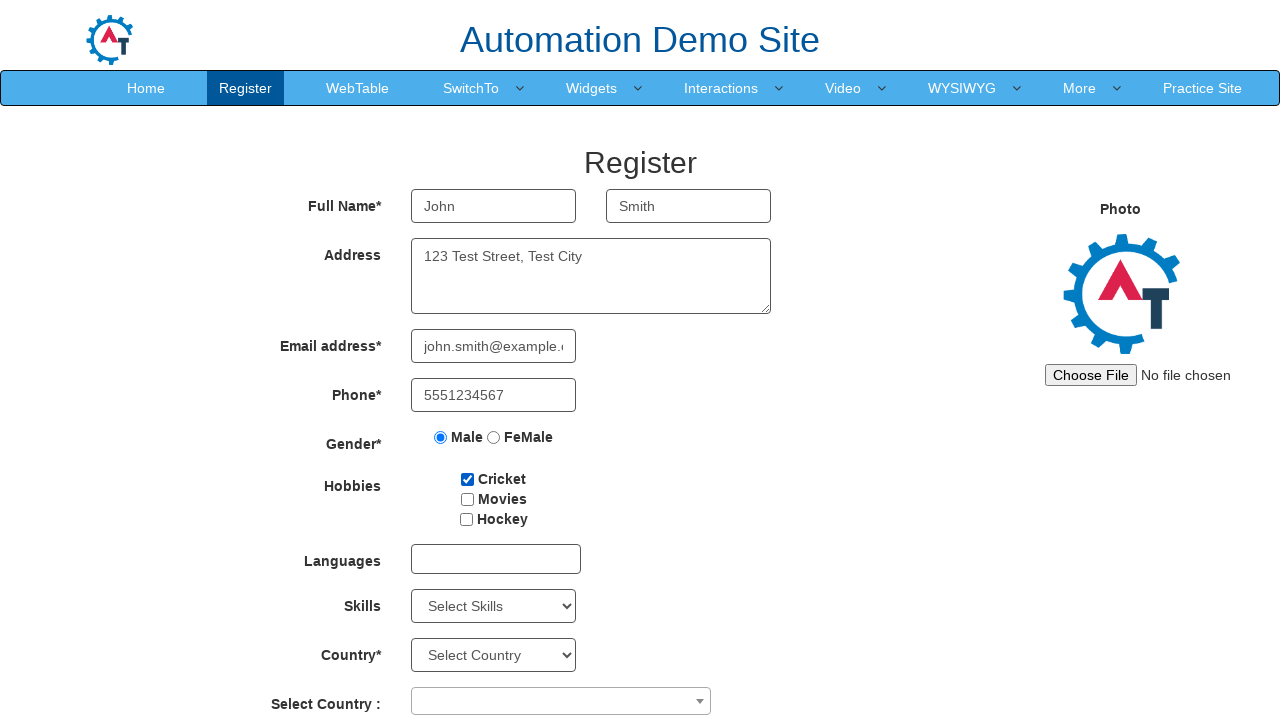

Selected skill from dropdown (index 3) on #Skills
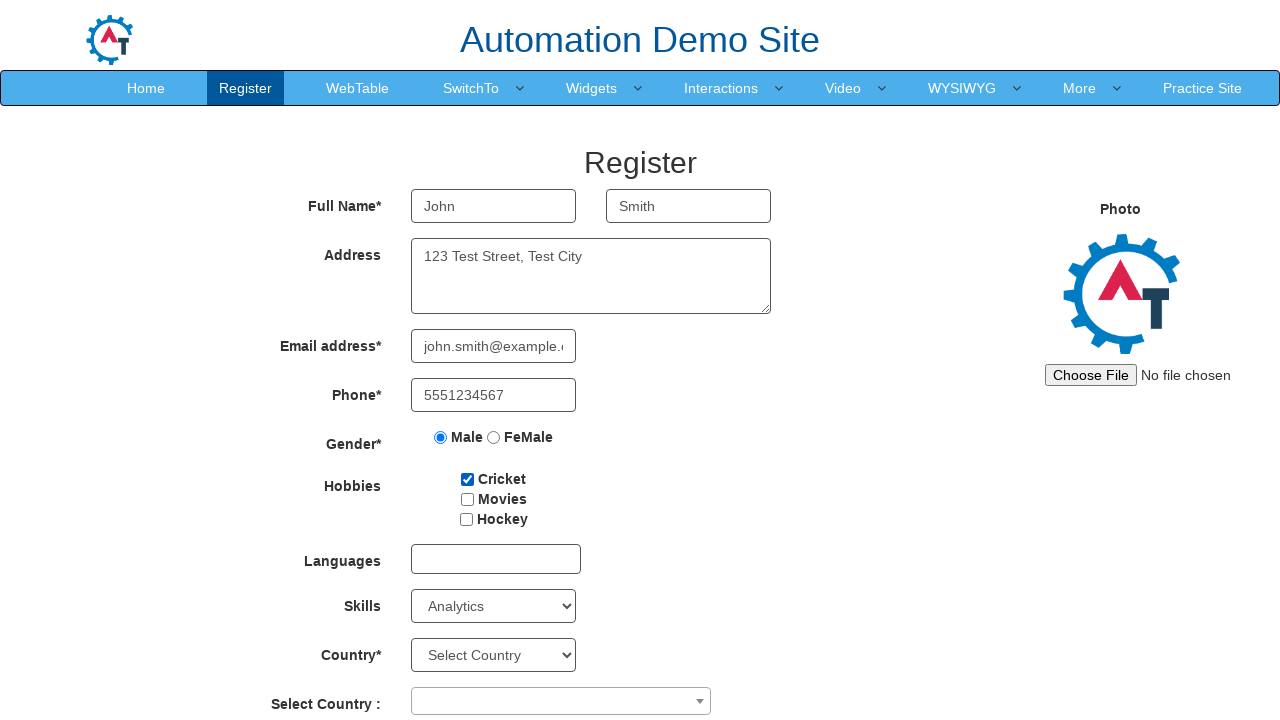

Selected year of birth from dropdown (index 3) on #yearbox
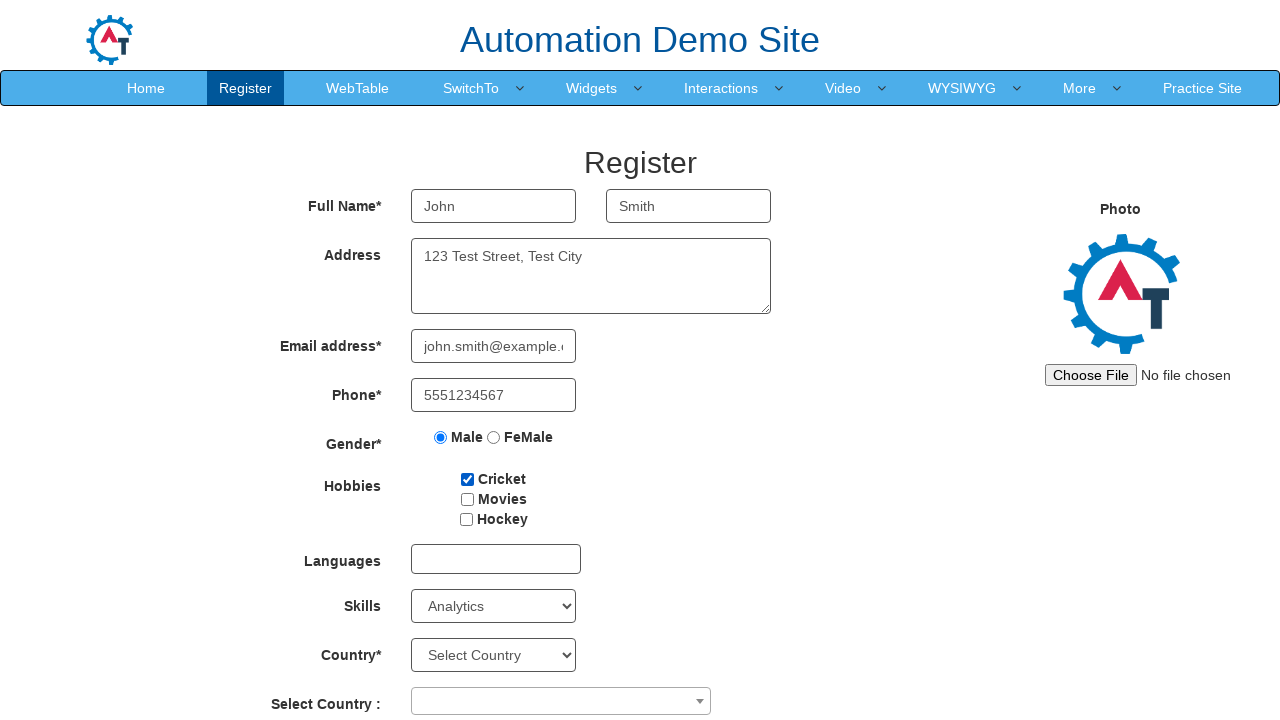

Selected month of birth from dropdown (index 3) on //select[@placeholder='Month']
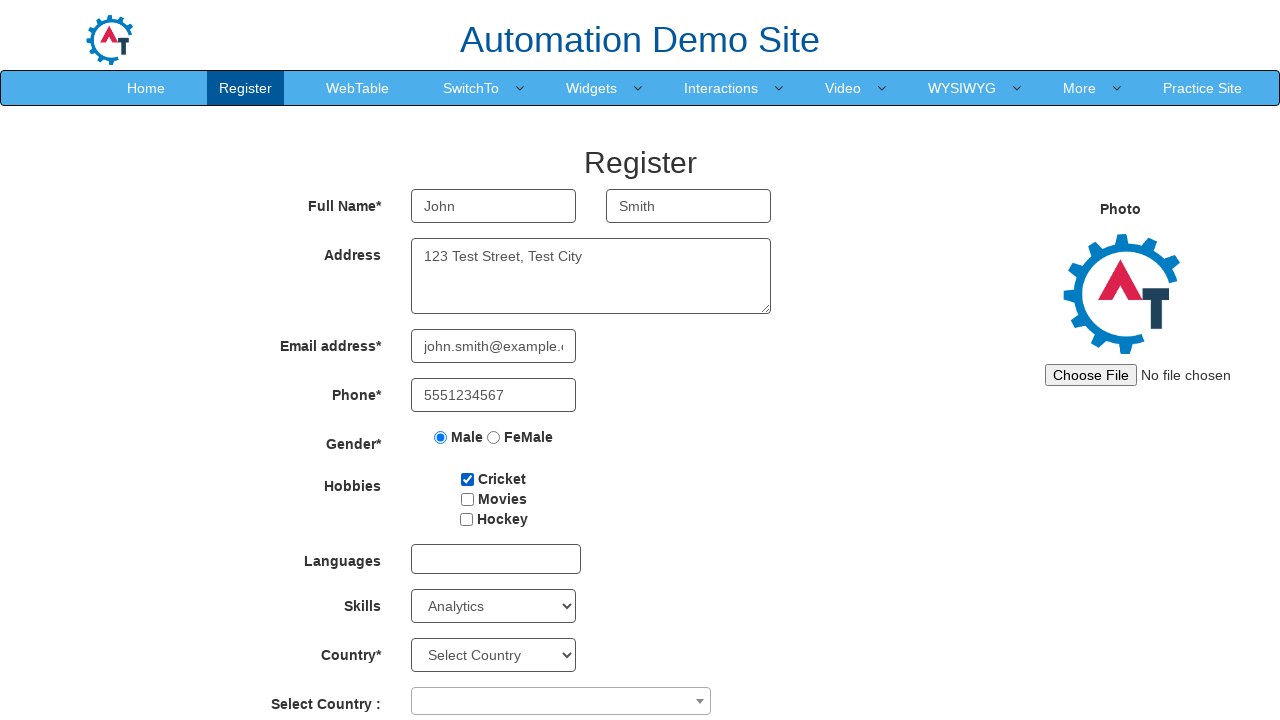

Selected day of birth from dropdown (index 3) on #daybox
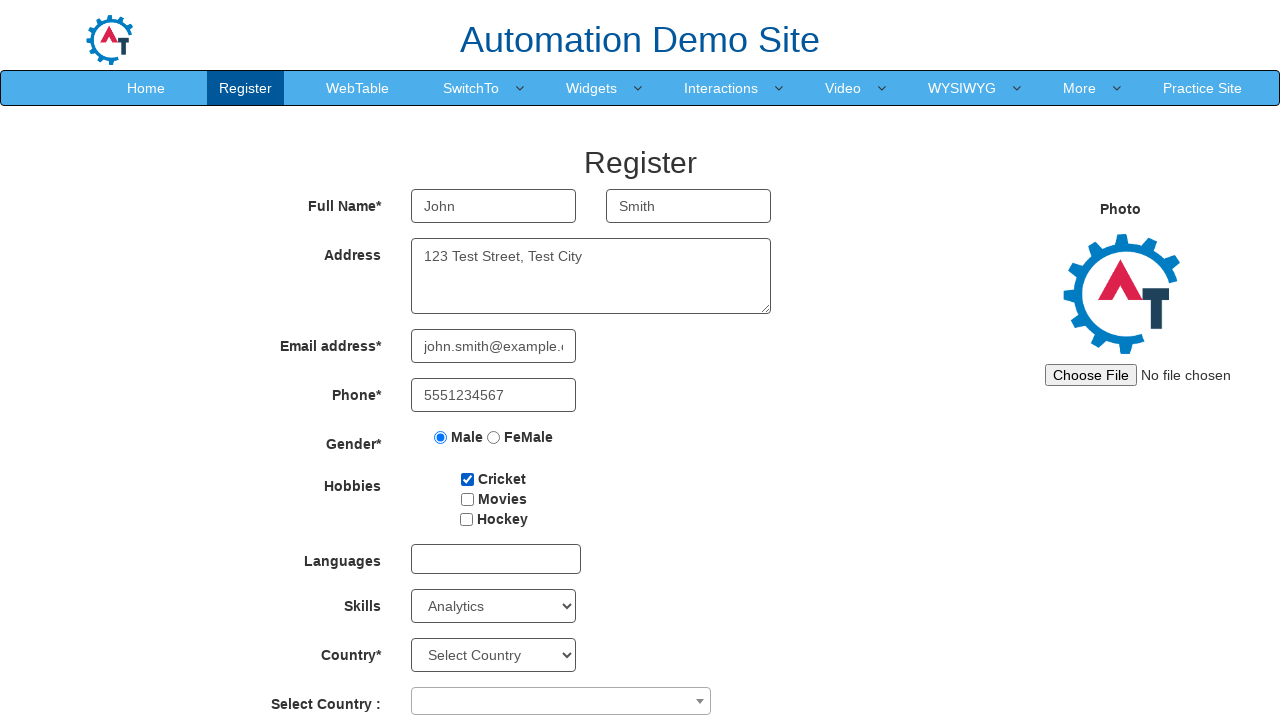

Filled first password field with 'TestPass123!' on #firstpassword
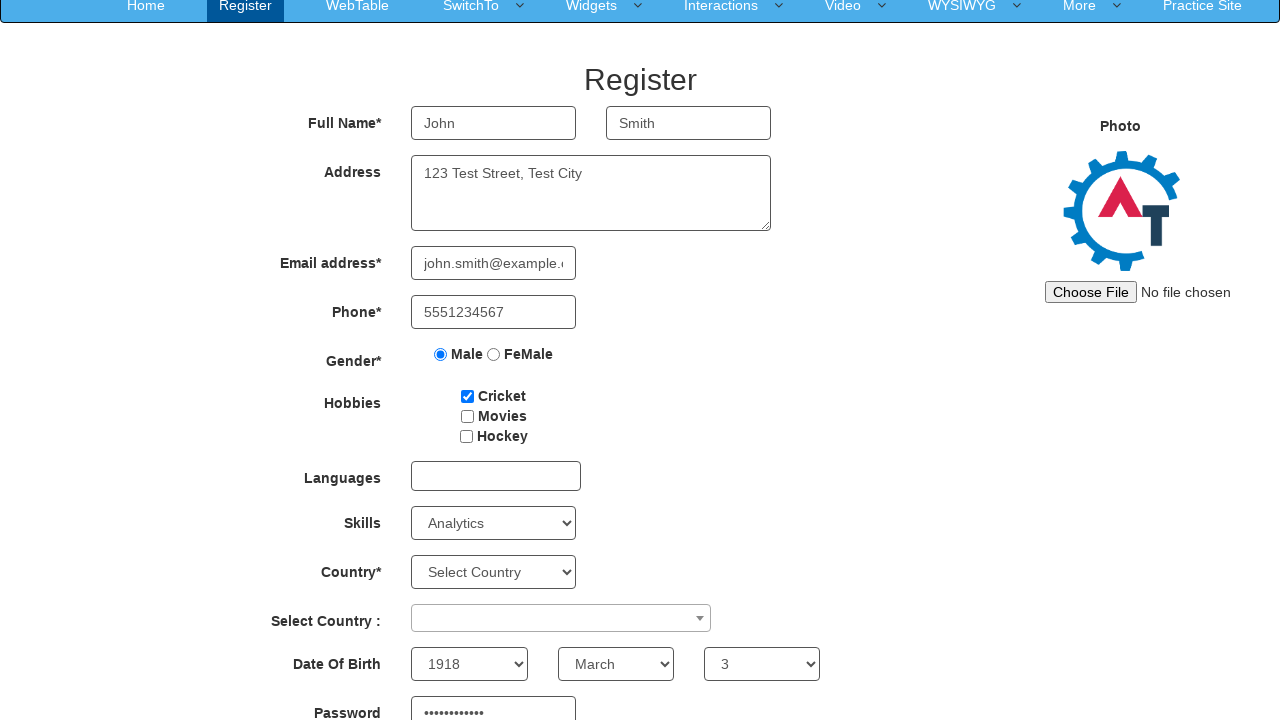

Filled second password field with 'TestPass123!' on #secondpassword
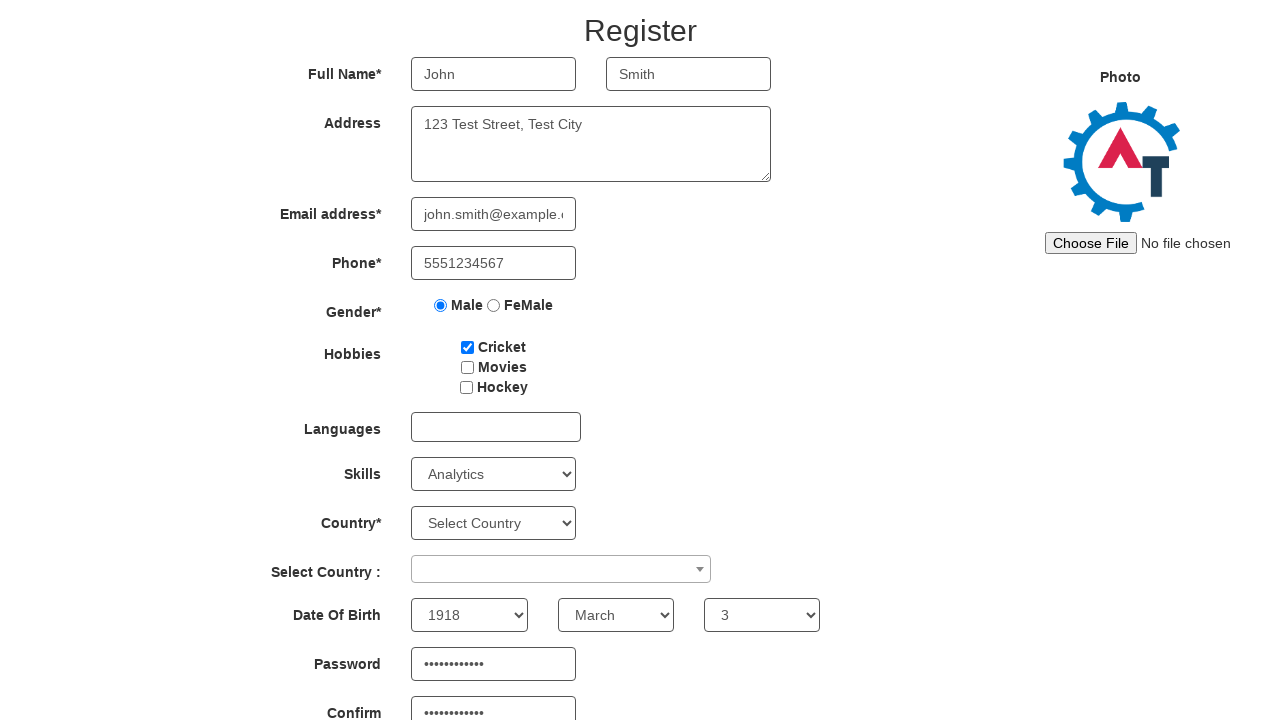

Clicked submit button to register at (572, 623) on #submitbtn
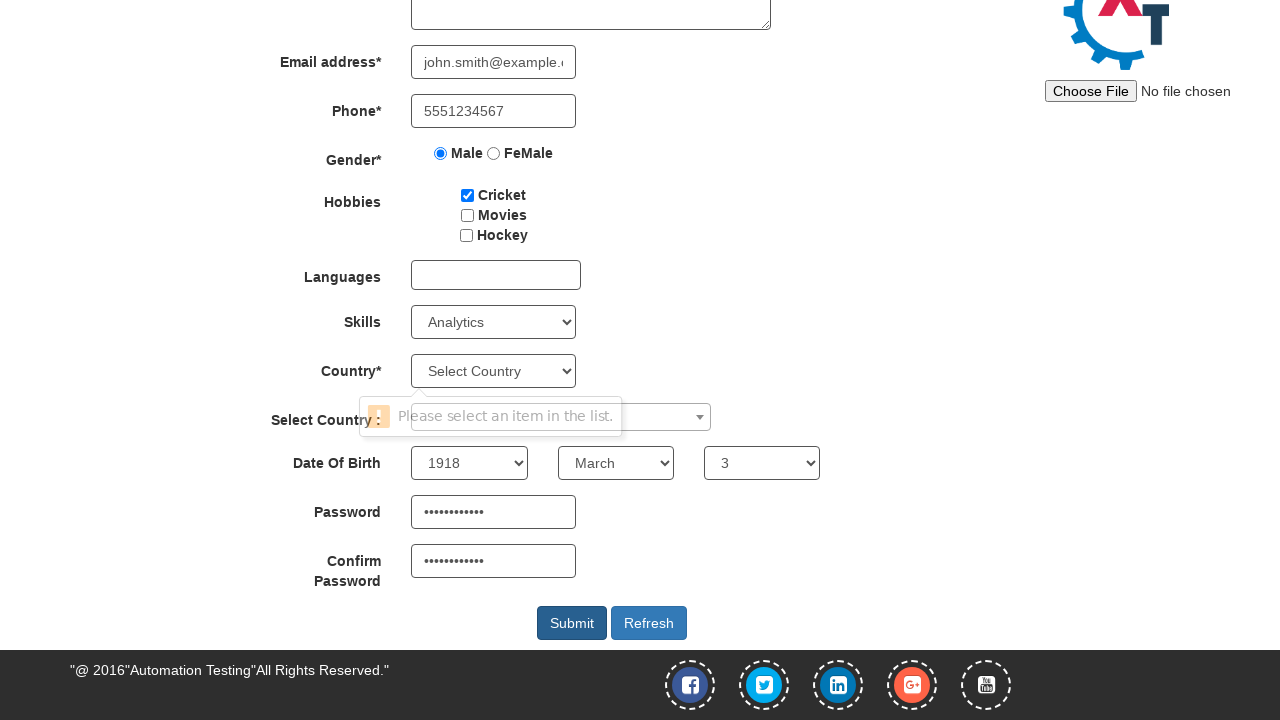

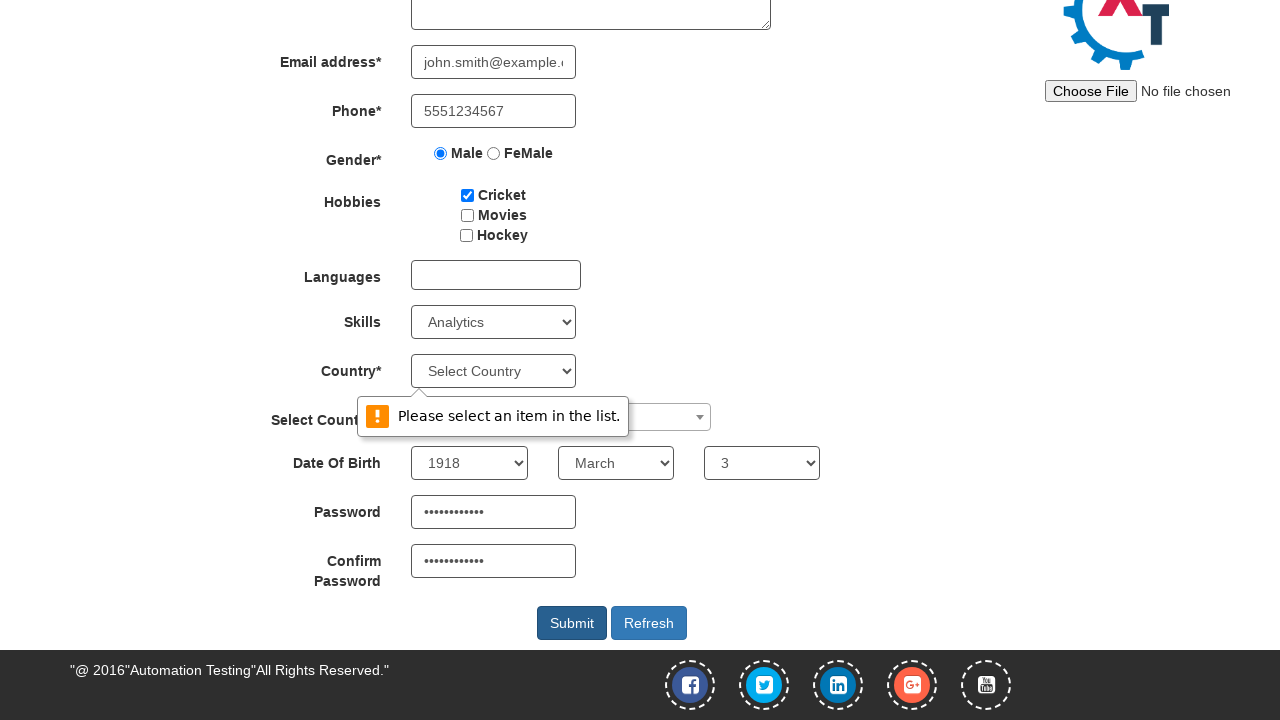